Navigates to the DemoBlaze store homepage and validates that the page title is "STORE"

Starting URL: https://www.demoblaze.com/index.html

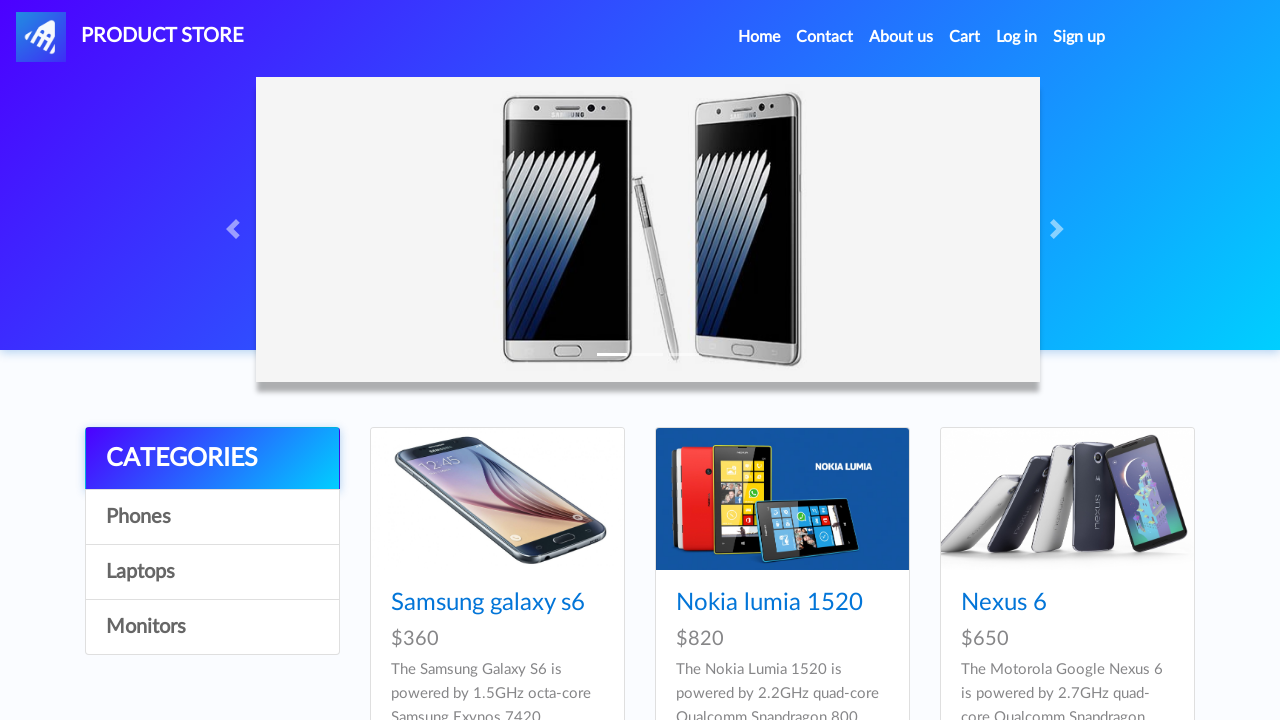

Retrieved page title
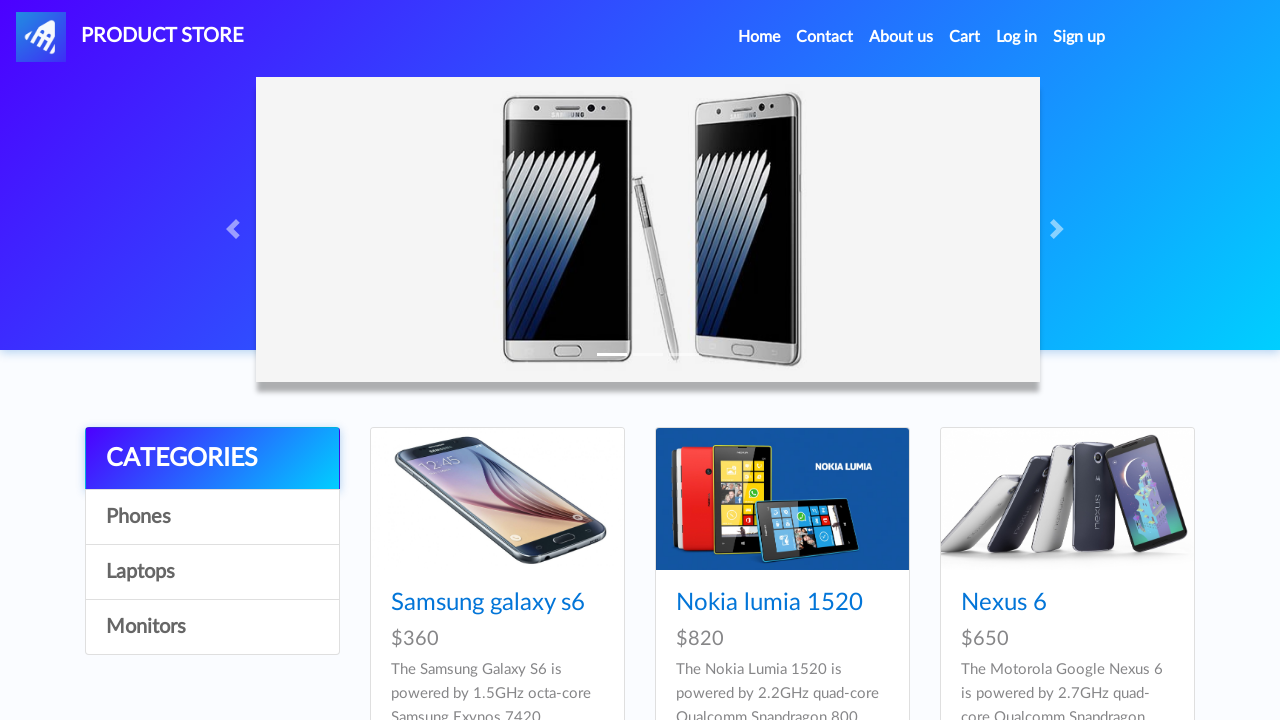

Validated page title is 'STORE'
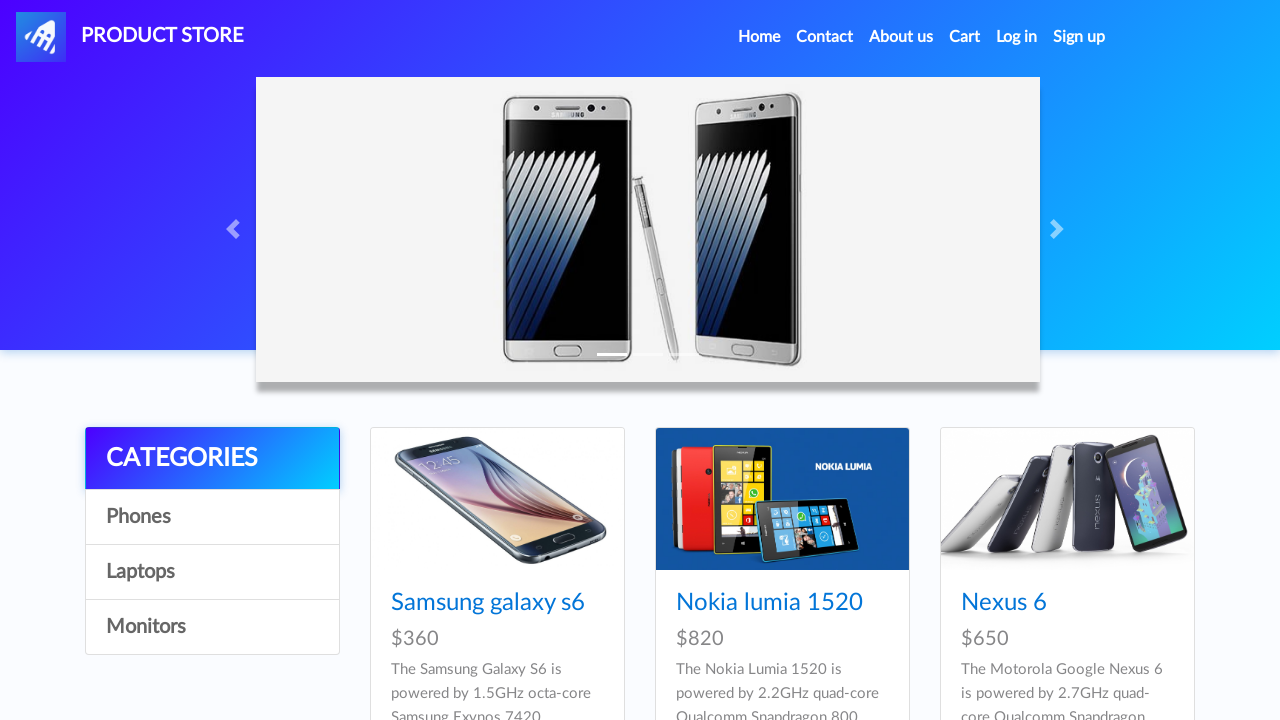

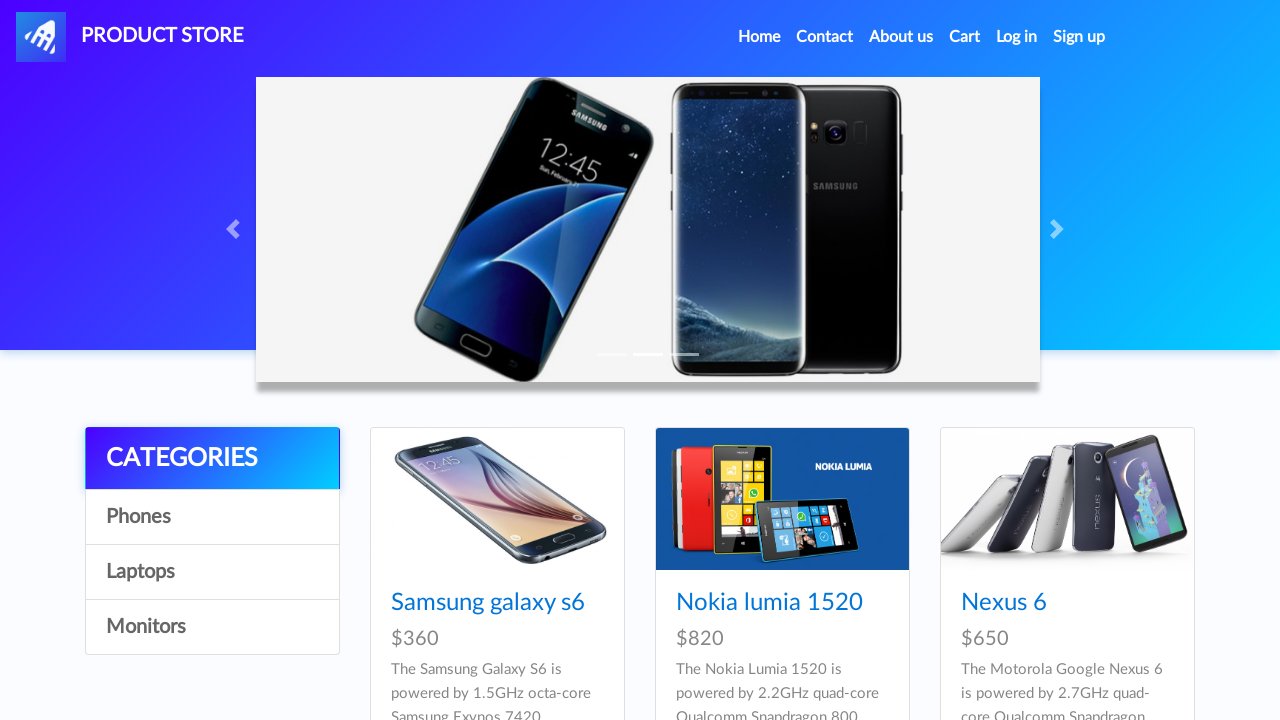